Tests window switching functionality by opening multiple windows, switching between them, and closing child windows

Starting URL: https://demo.automationtesting.in/Register.html

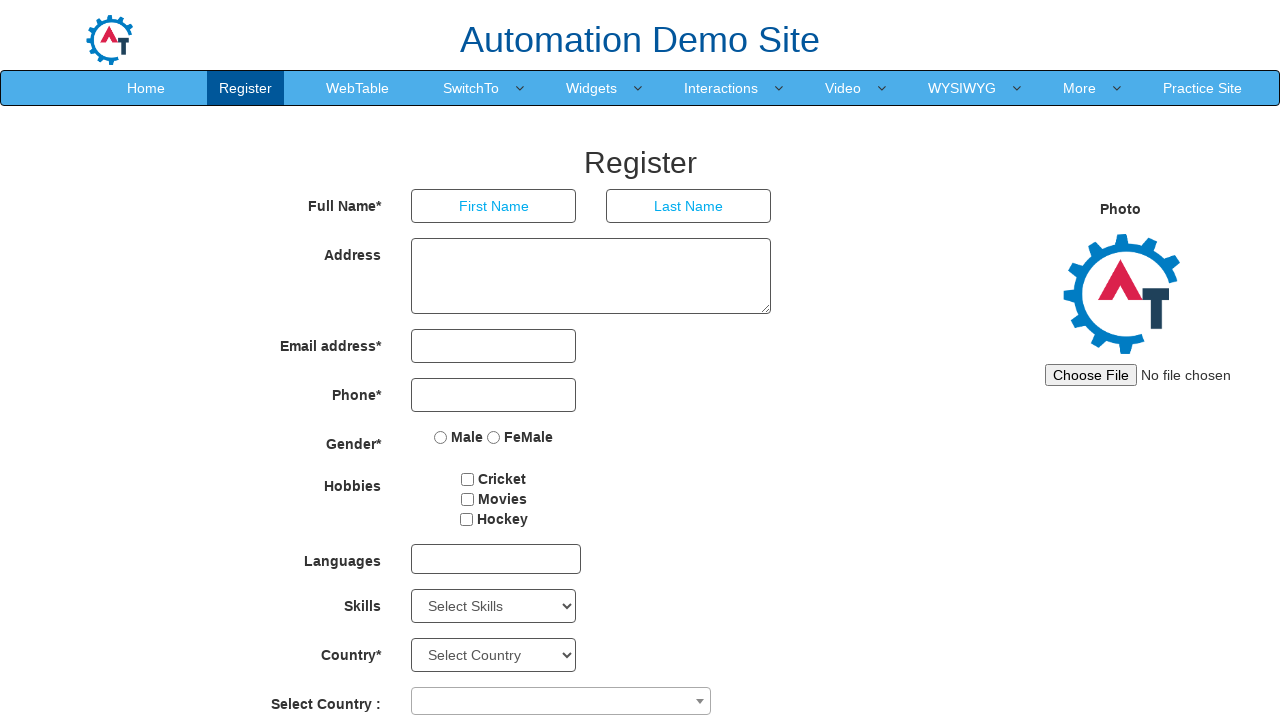

Hovered over SwitchTo menu to reveal dropdown at (471, 88) on xpath=//a[text()='SwitchTo']
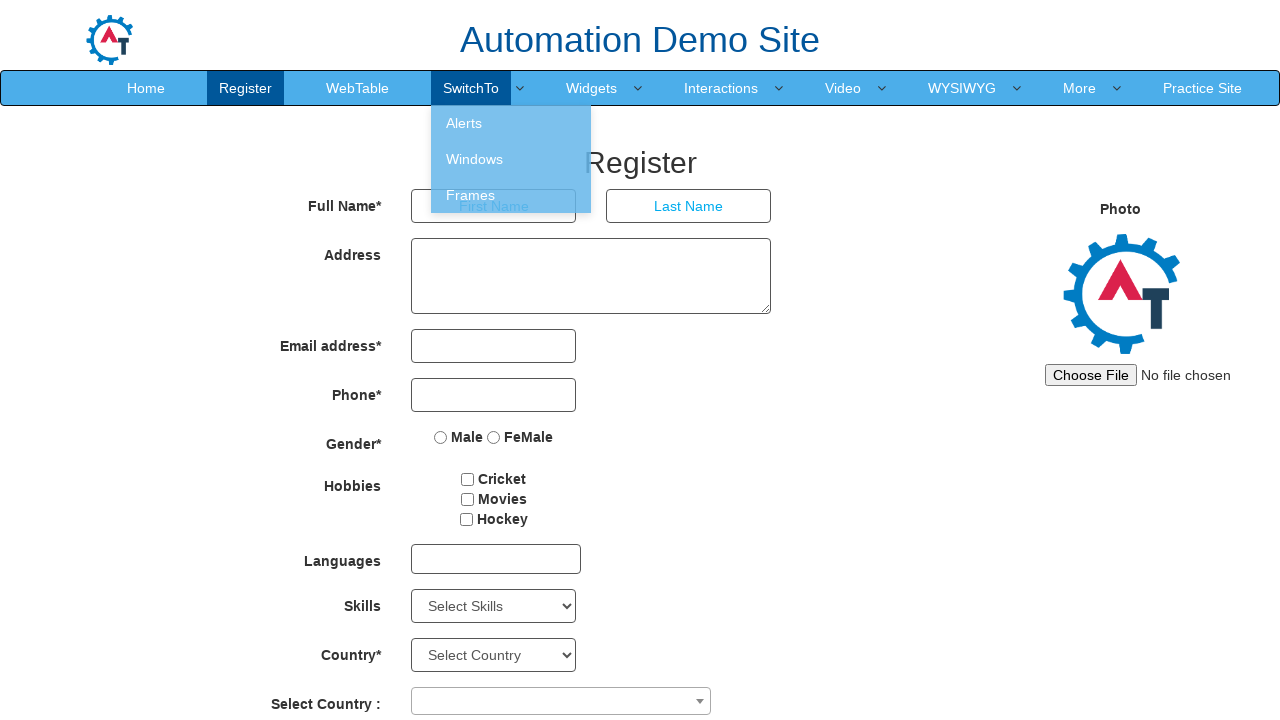

Clicked on Windows option in dropdown at (511, 159) on xpath=//a[text()='Windows']
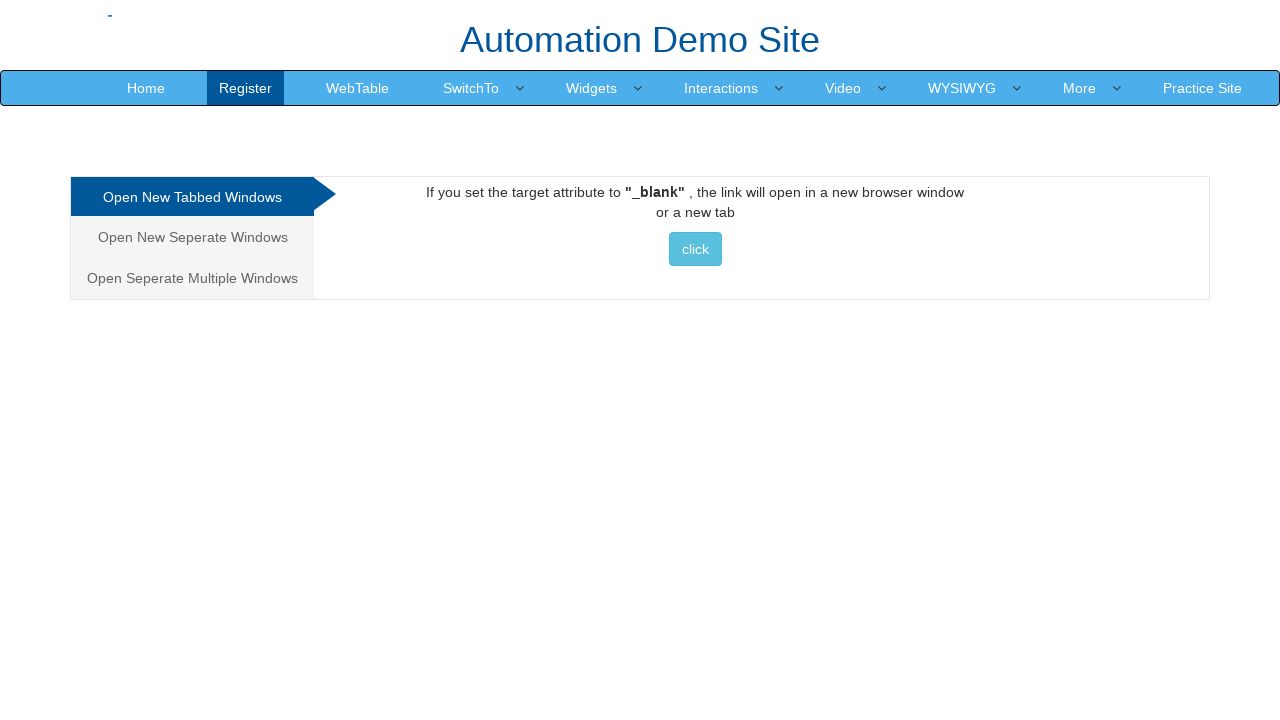

Opened first new window by clicking button at (695, 249) on xpath=//a[@href='http://www.selenium.dev']//button[@class='btn btn-info'][normal
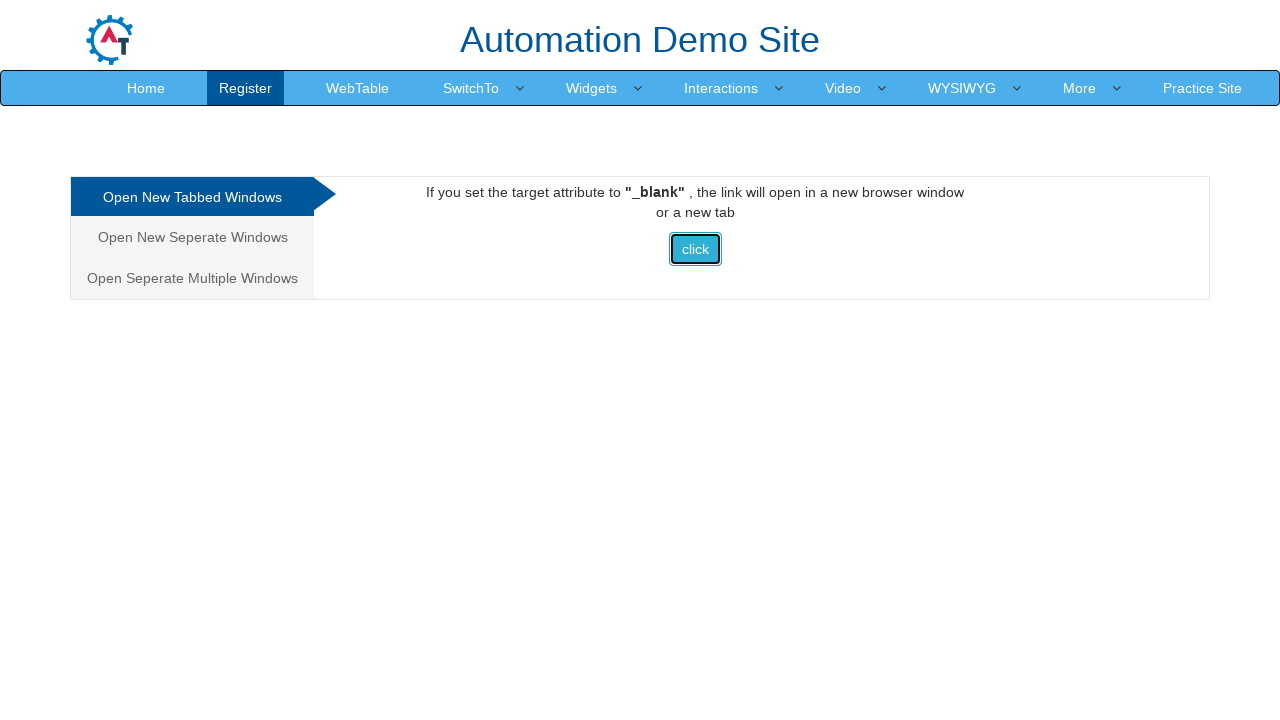

Closed first child window
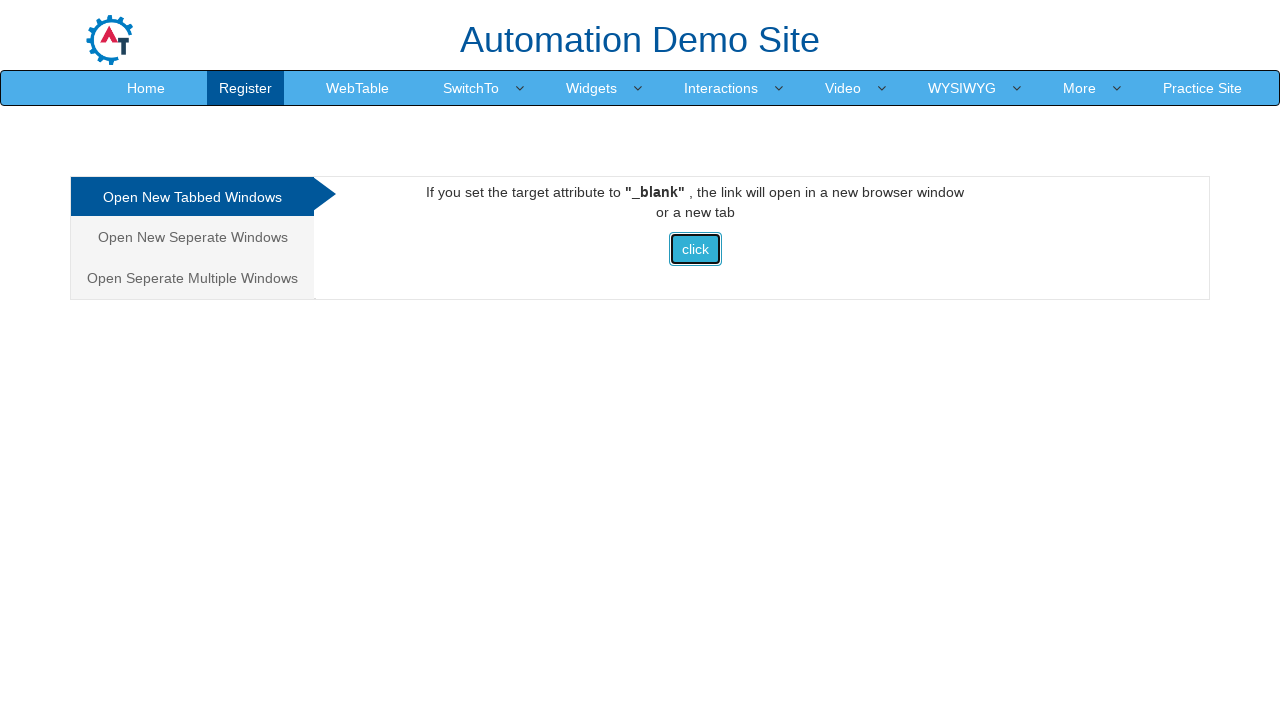

Clicked on 'Open New Seperate Windows' tab at (192, 237) on a:has-text('Open New Seperate Windows')
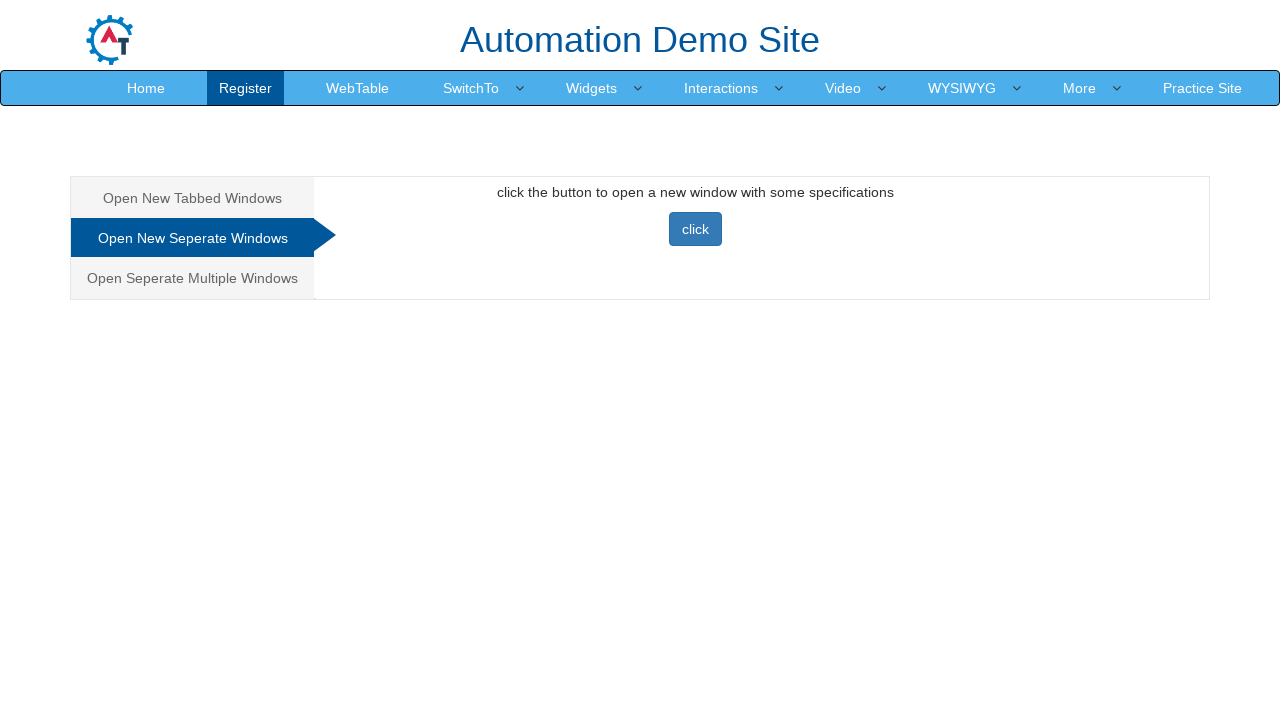

Opened second new window by clicking primary button at (695, 229) on xpath=//button[@class='btn btn-primary']
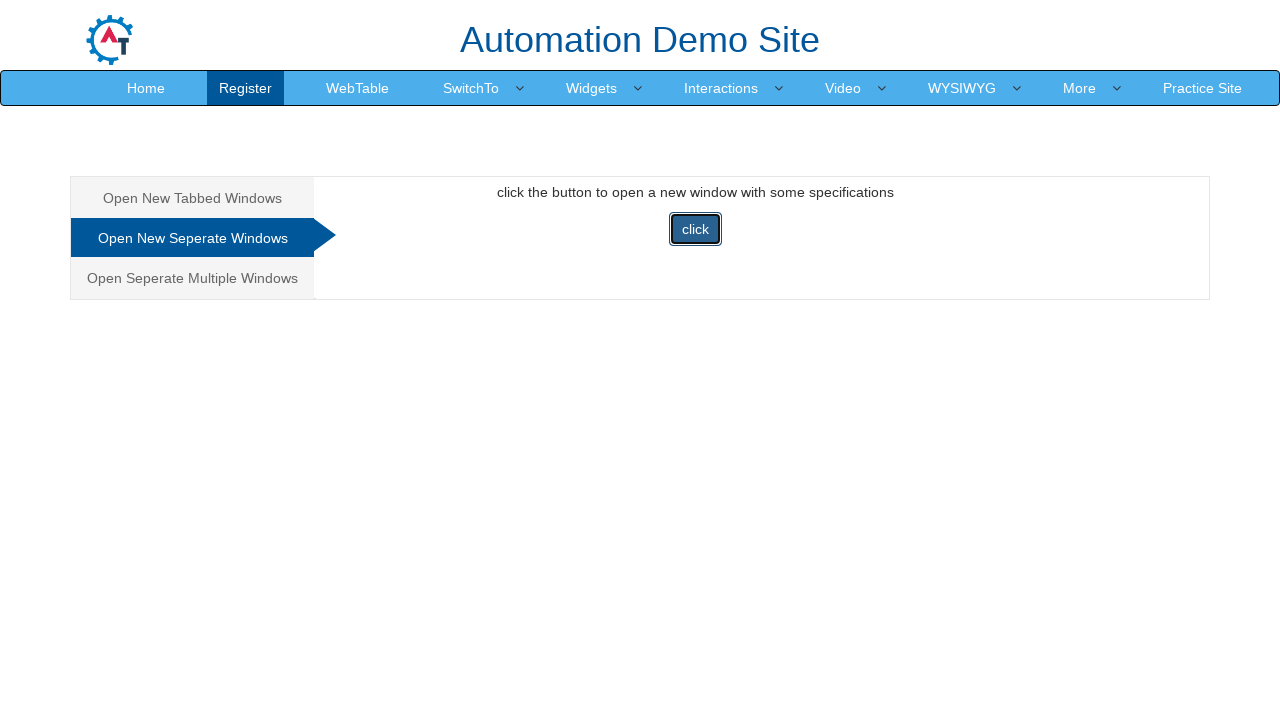

Closed second child window
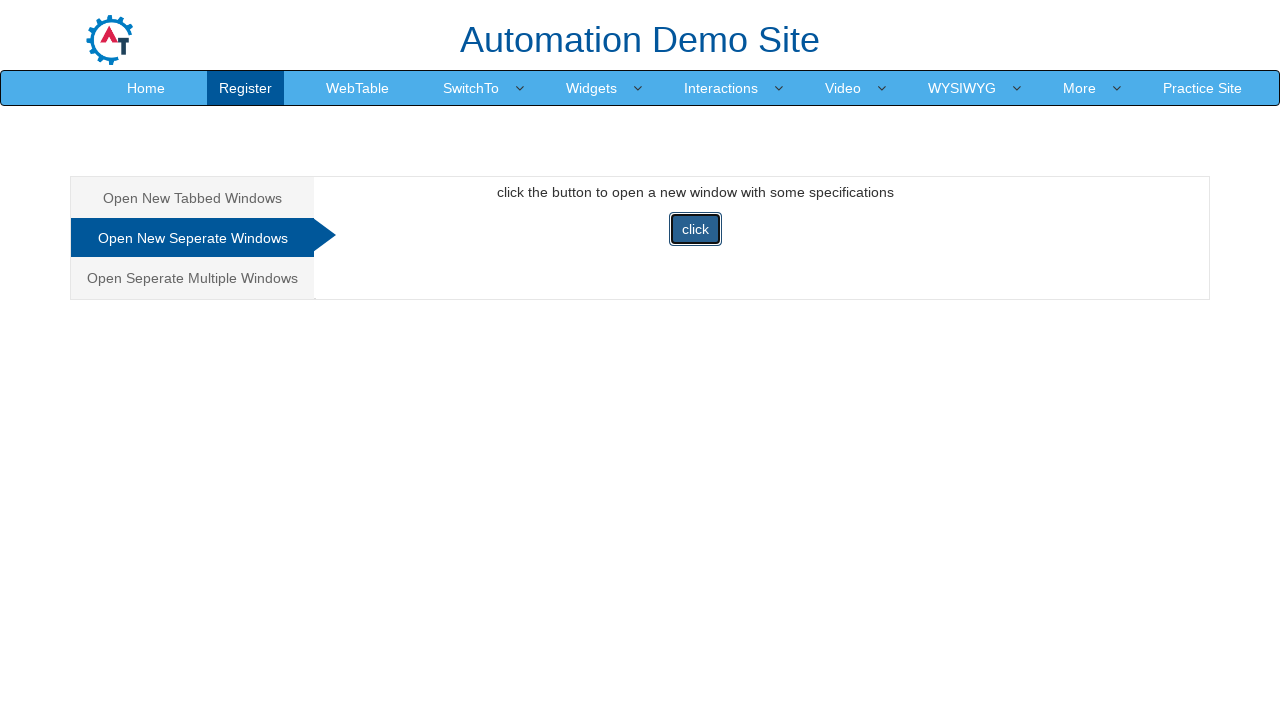

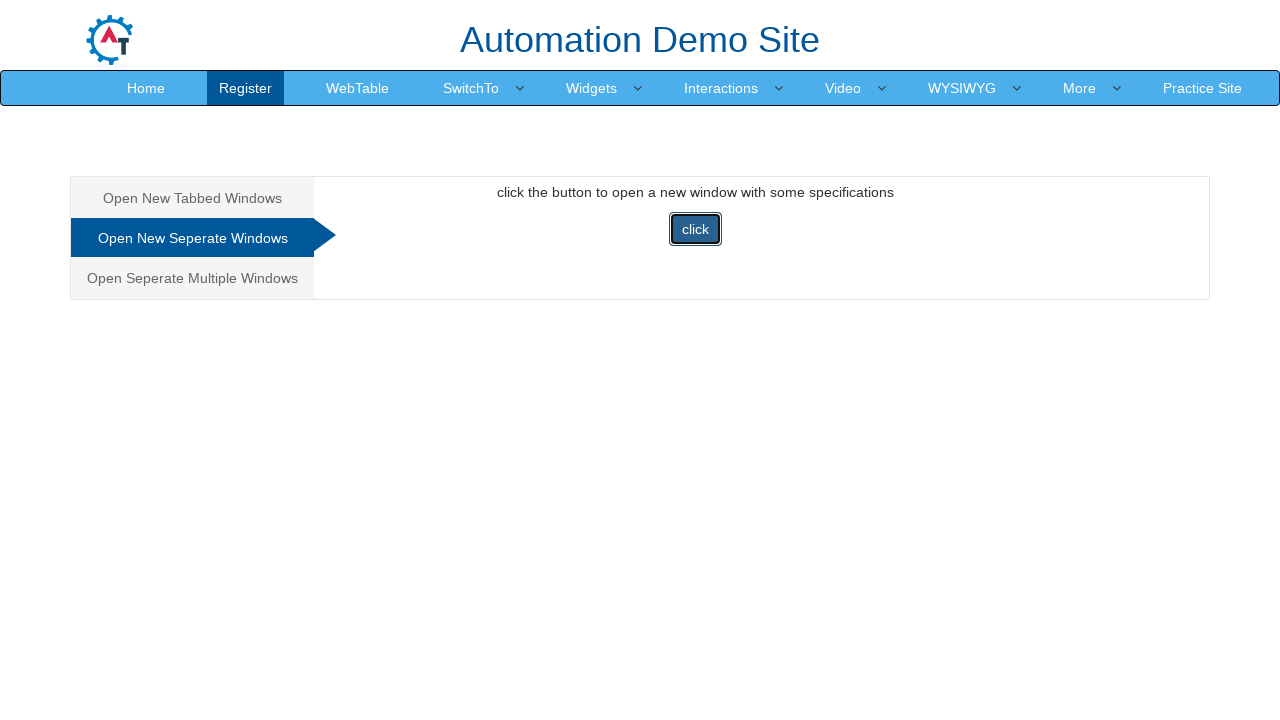